Navigates to the frames demo page and counts the number of iframe elements present on the page

Starting URL: https://demoqa.com/frames

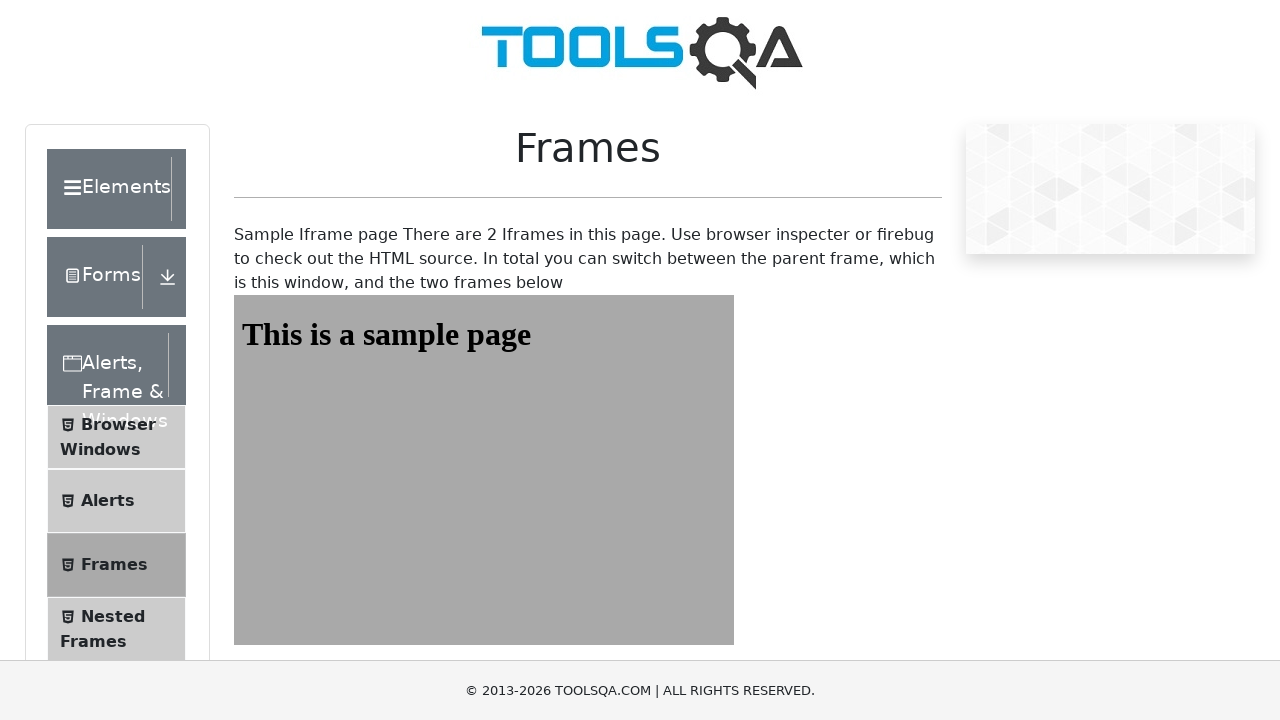

Navigated to frames demo page
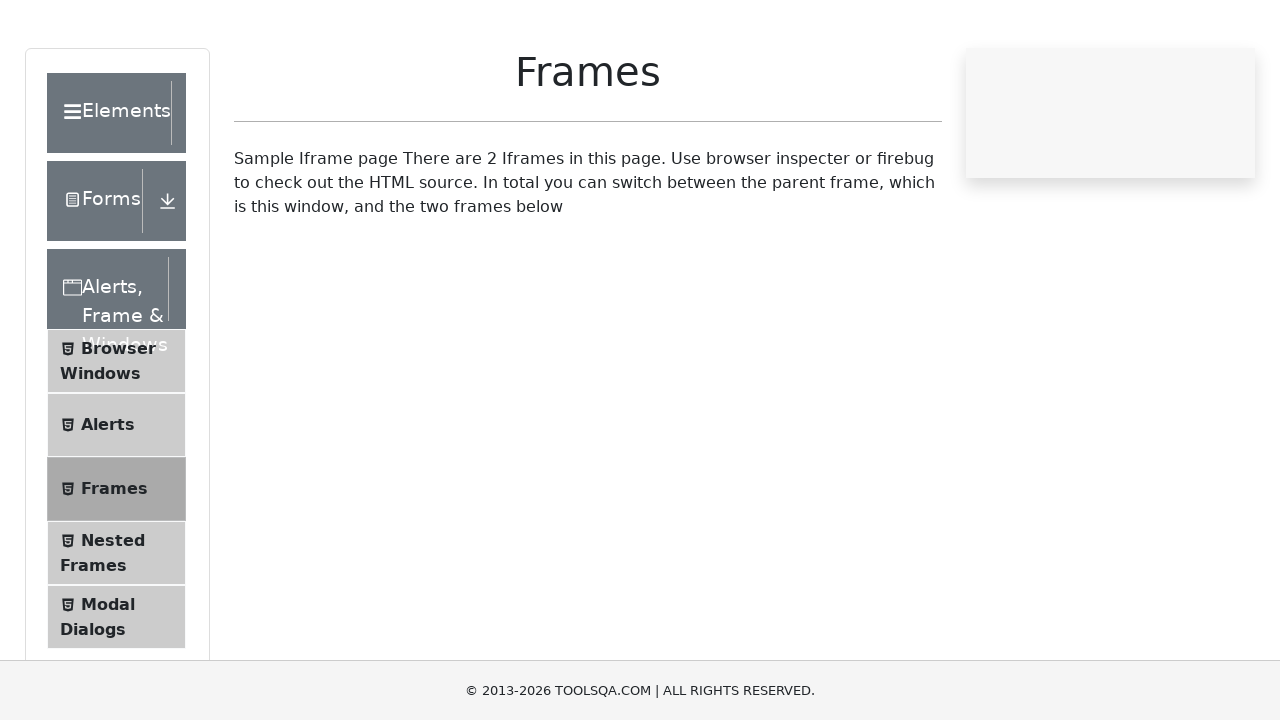

Located all iframe elements on the page
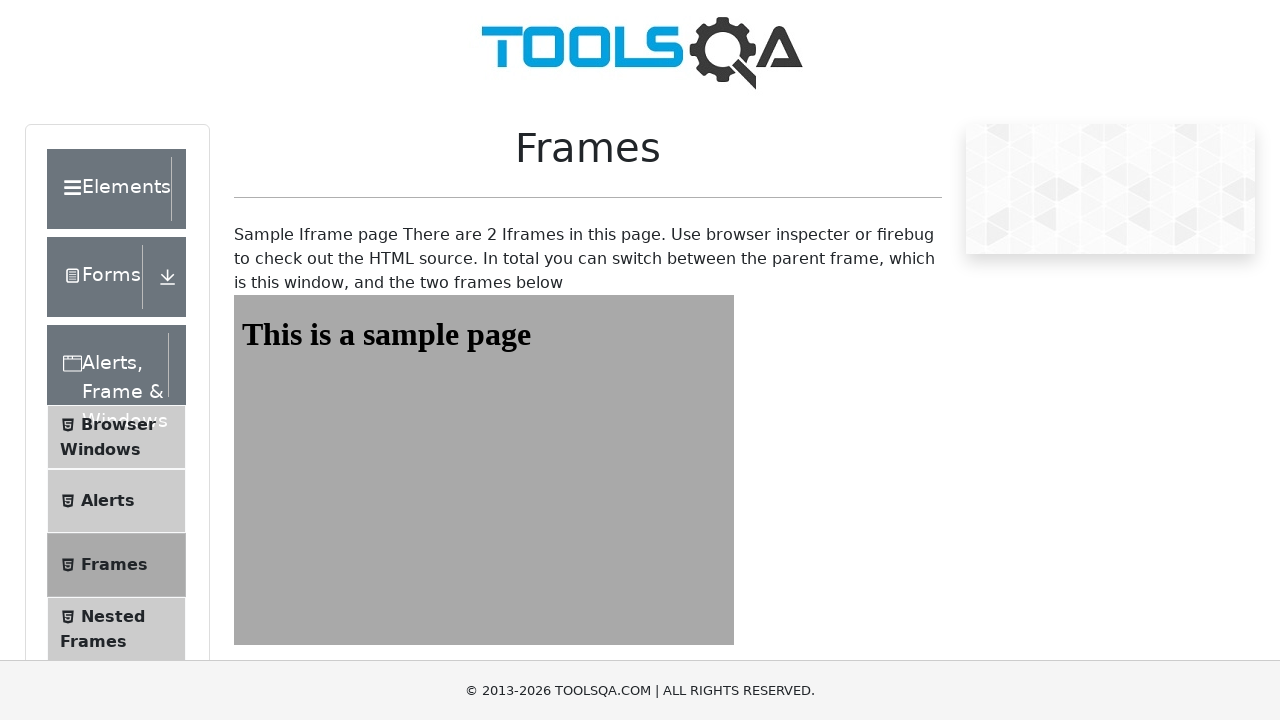

Counted 2 iframe elements present on the page
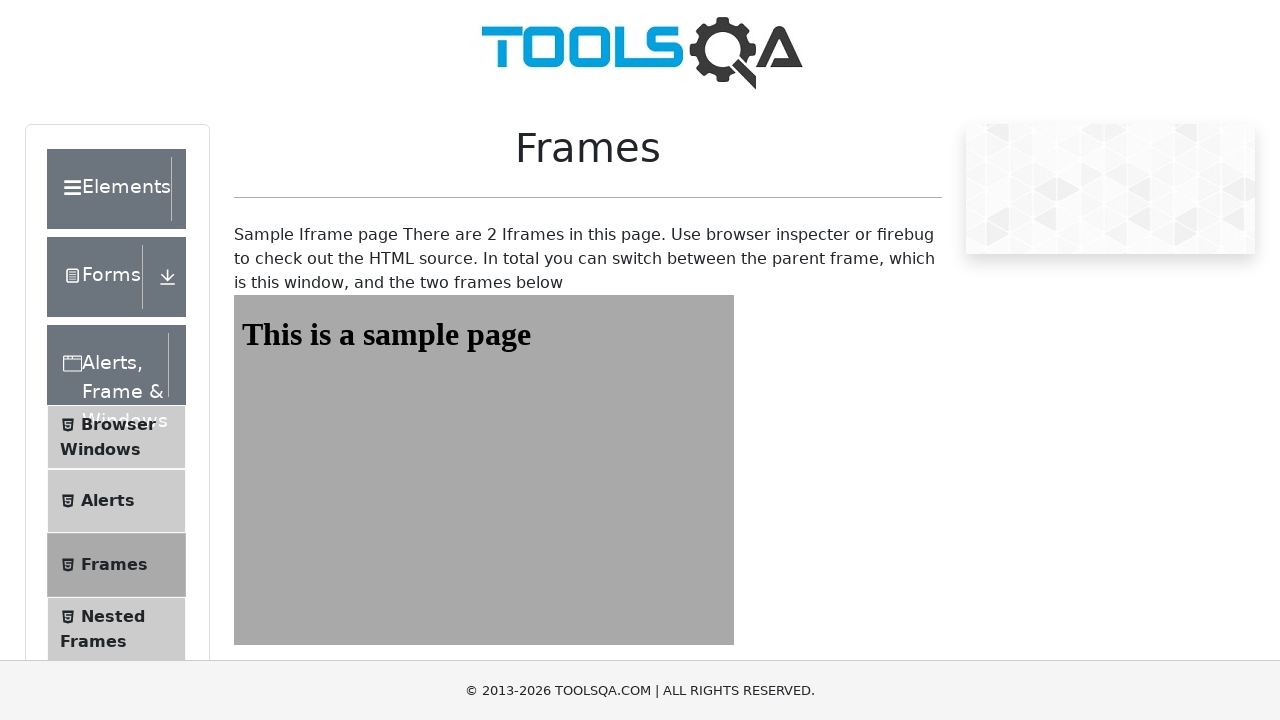

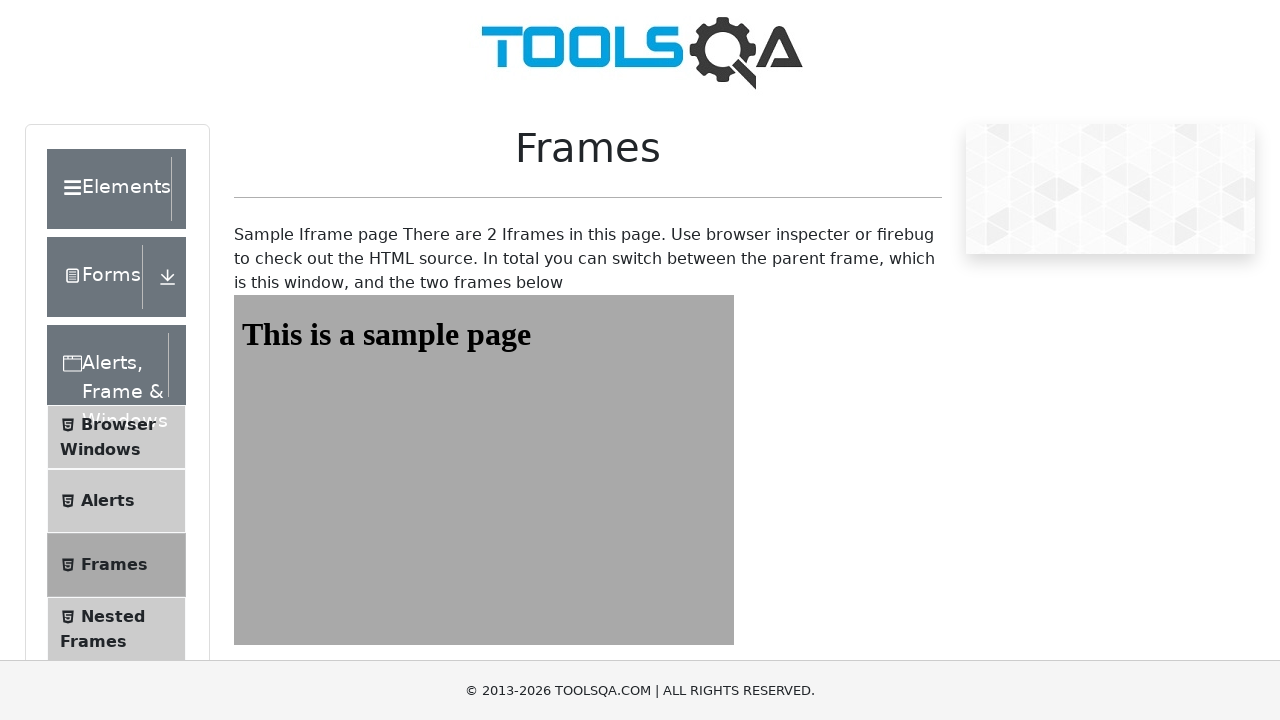